Tests various scroll operations on a webpage including vertical scrolling up/down, horizontal scrolling left/right, scrolling to bottom/top, and scrolling to a specific element

Starting URL: https://leafground.com/dashboard.xhtml

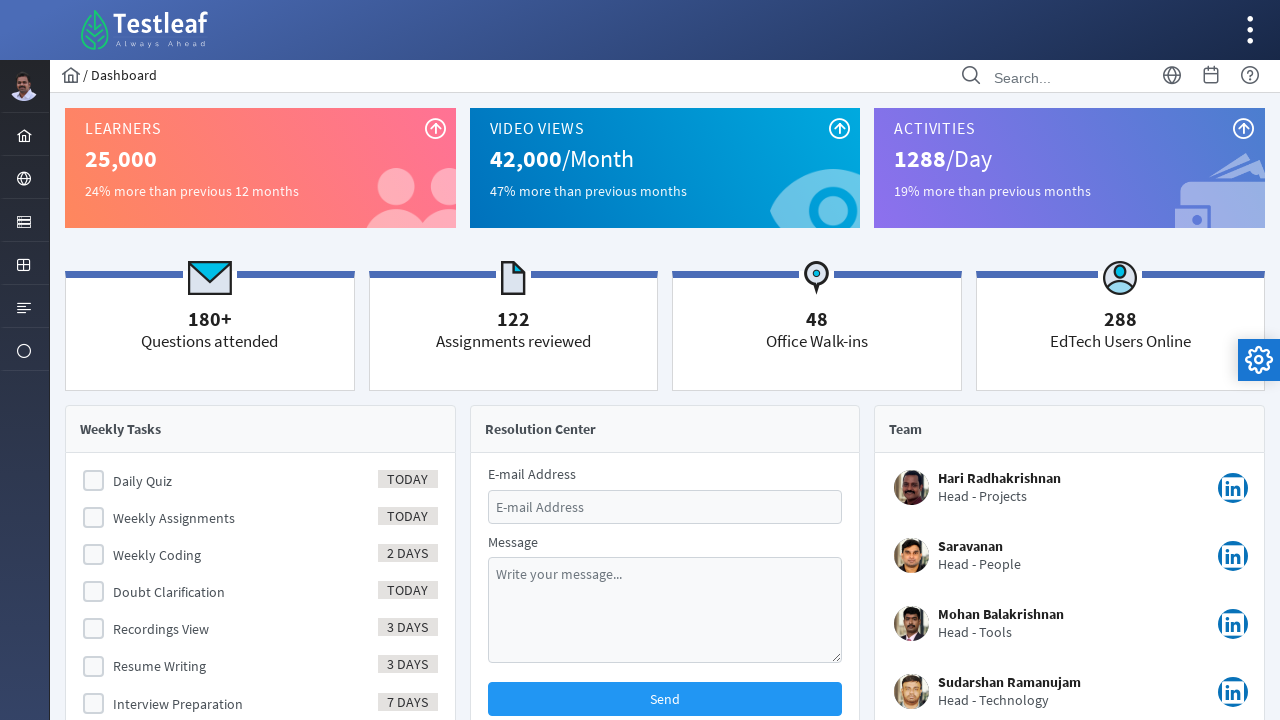

Scrolled down vertically by 700 pixels
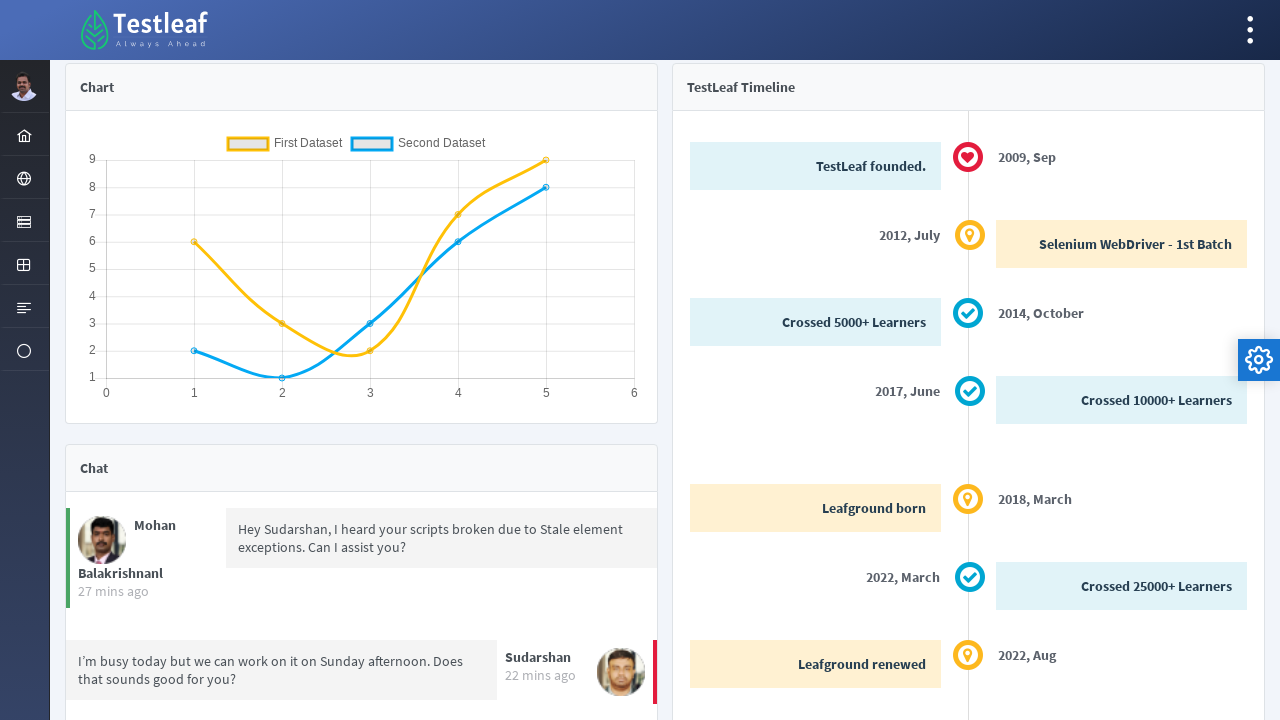

Waited 1000ms after vertical scroll down
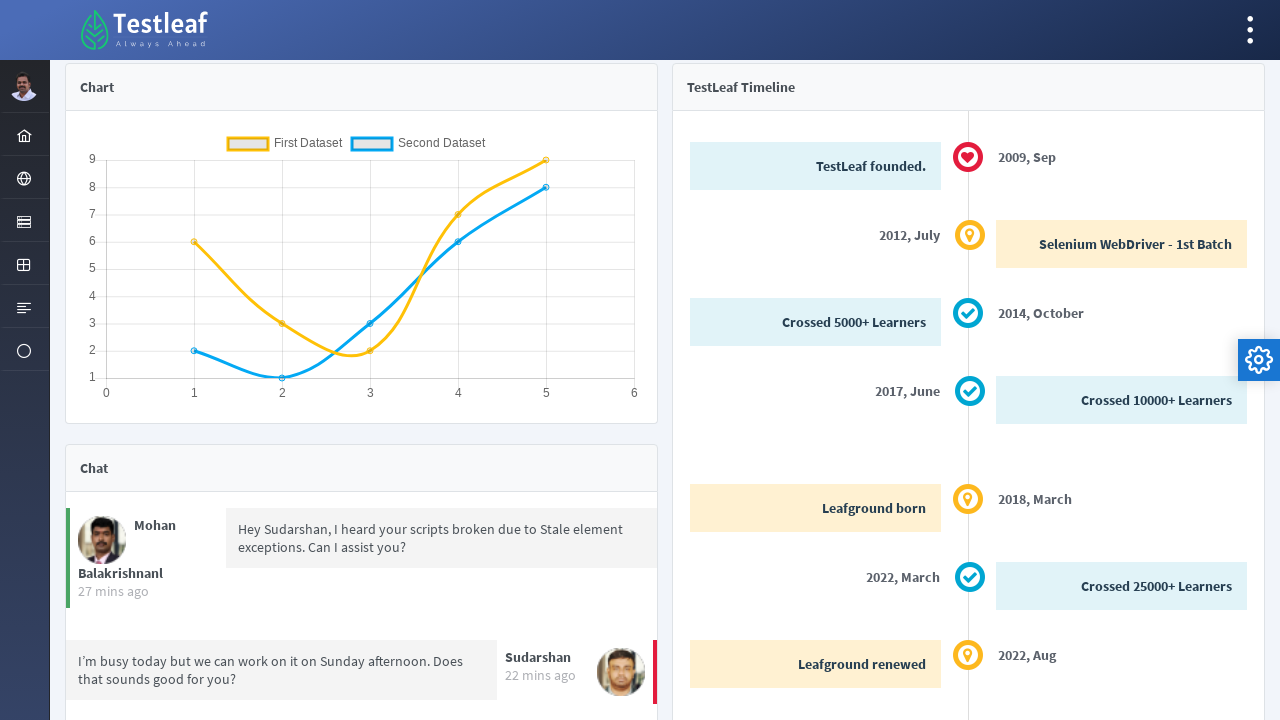

Scrolled up vertically by 400 pixels
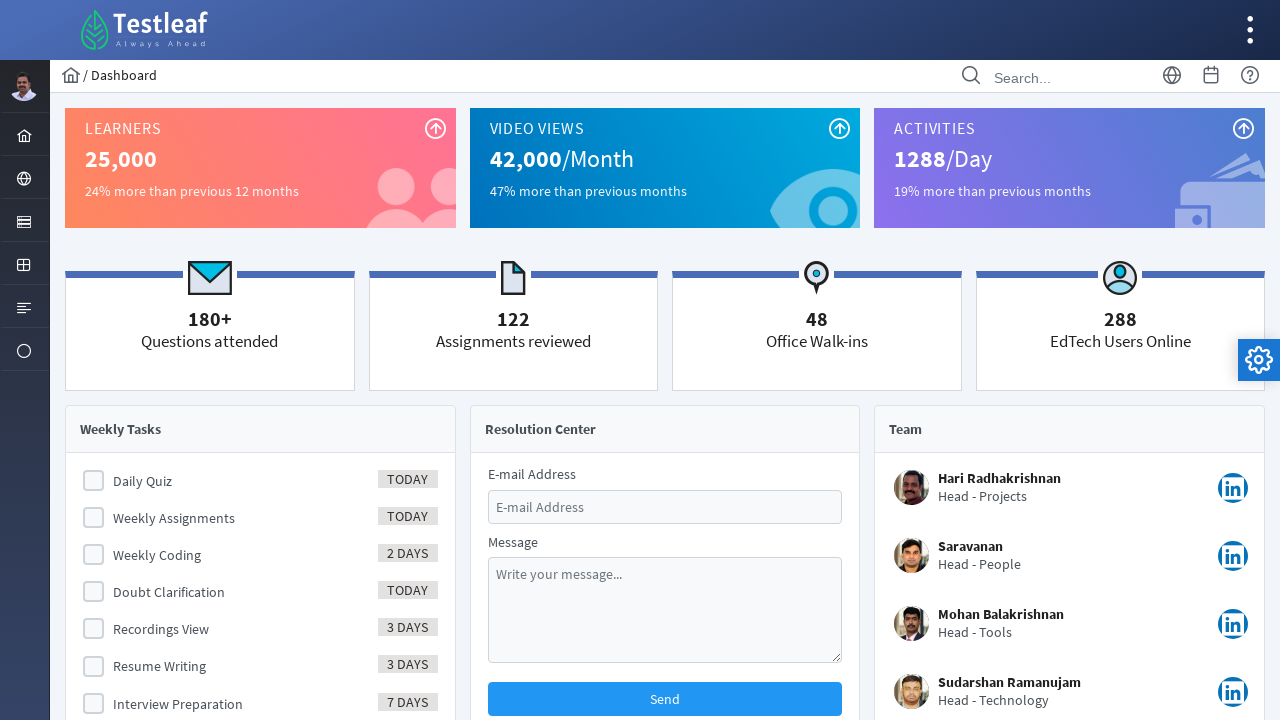

Waited 1000ms after vertical scroll up
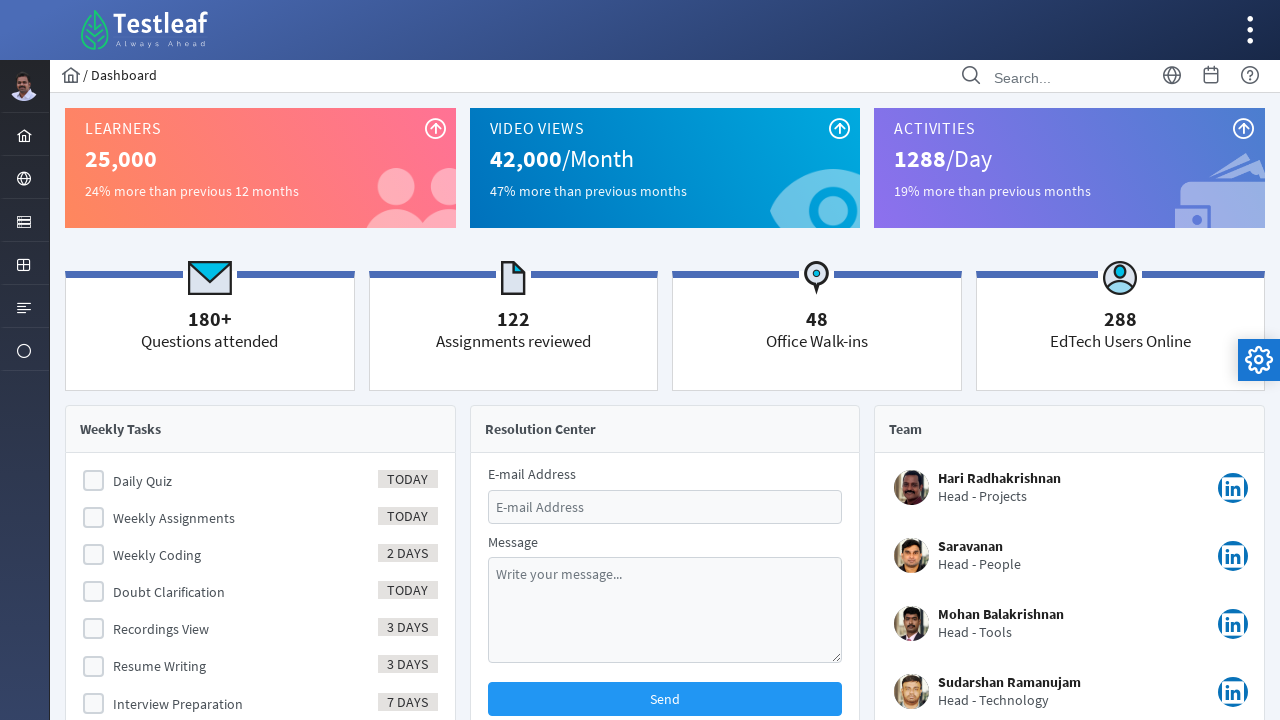

Scrolled right horizontally by 300 pixels
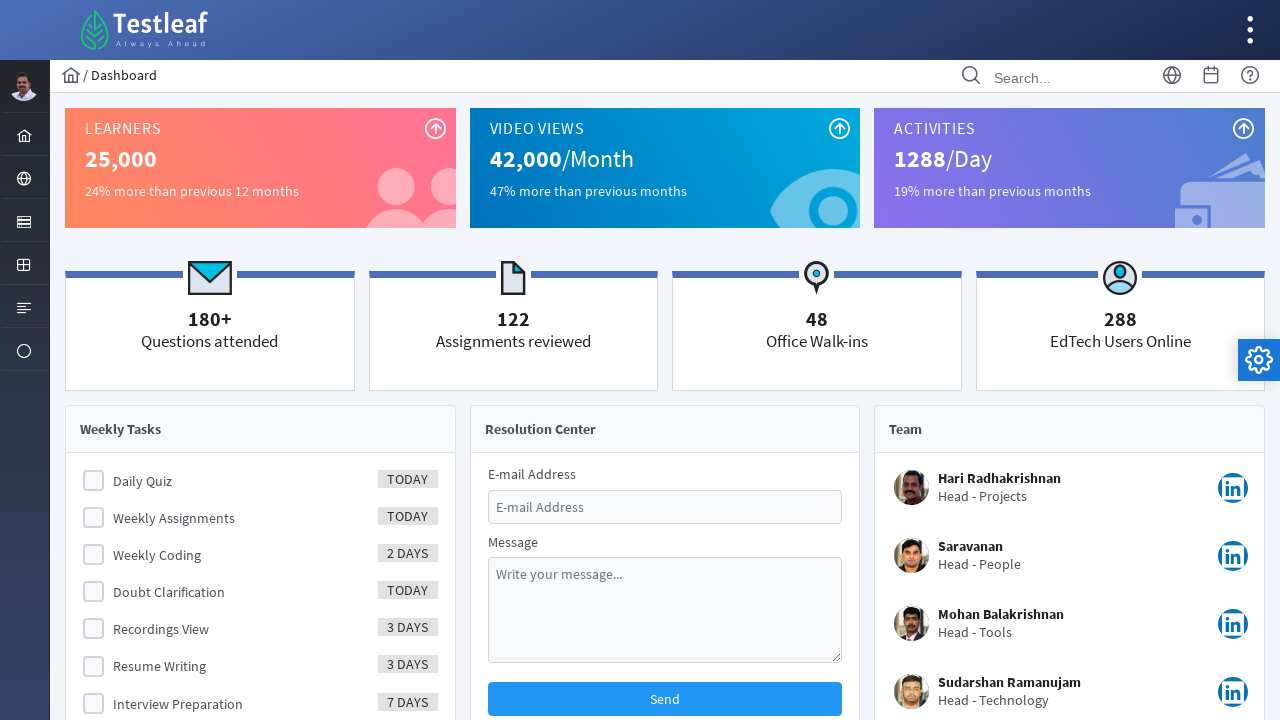

Waited 1000ms after horizontal scroll right
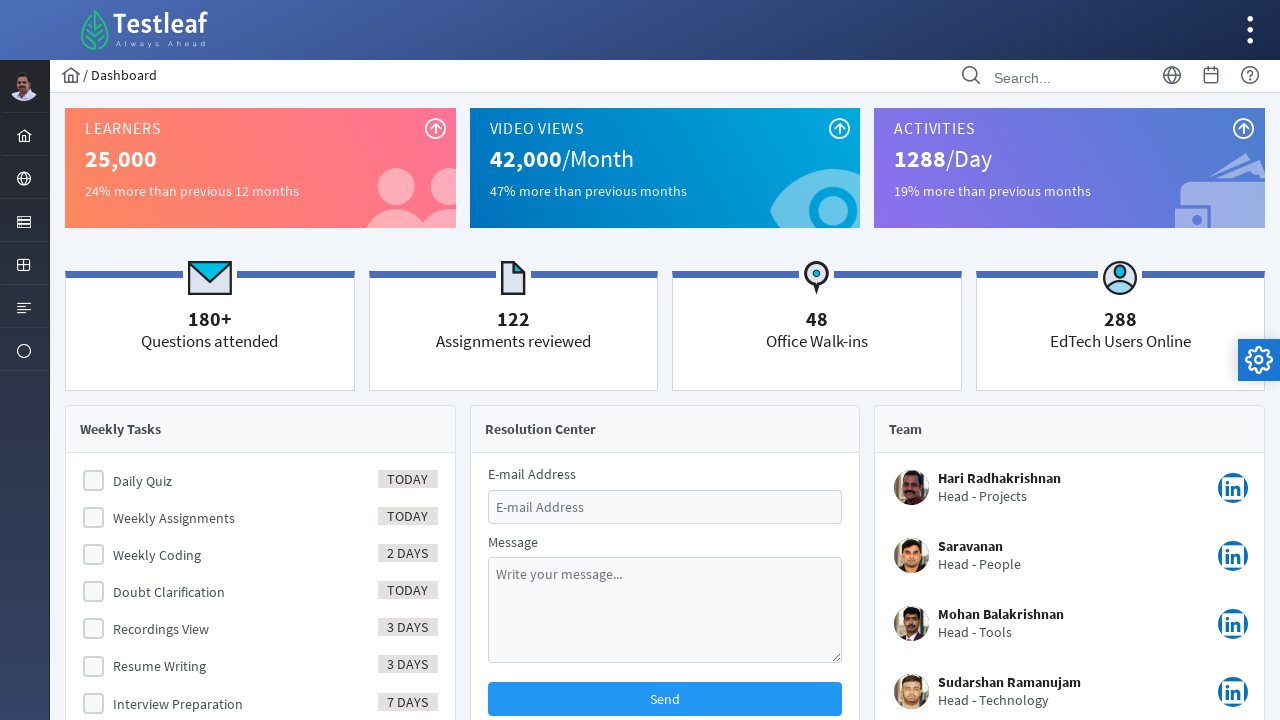

Scrolled left horizontally by 300 pixels
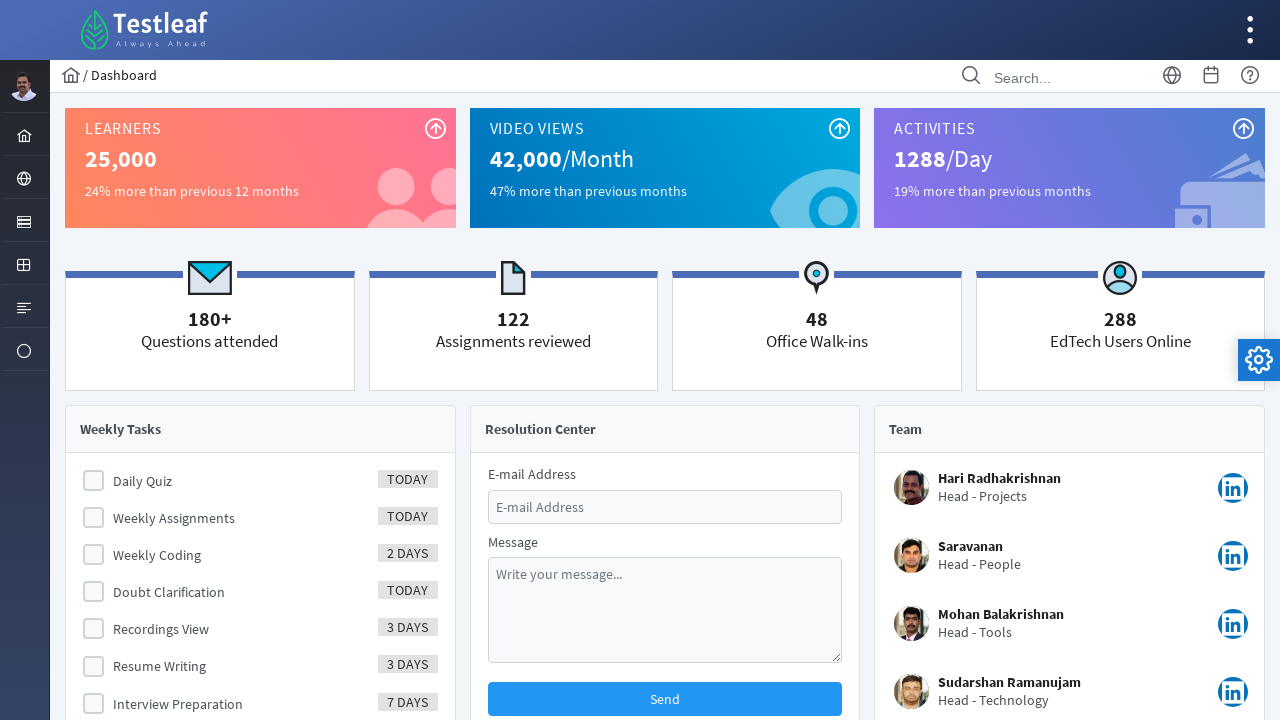

Waited 1000ms after horizontal scroll left
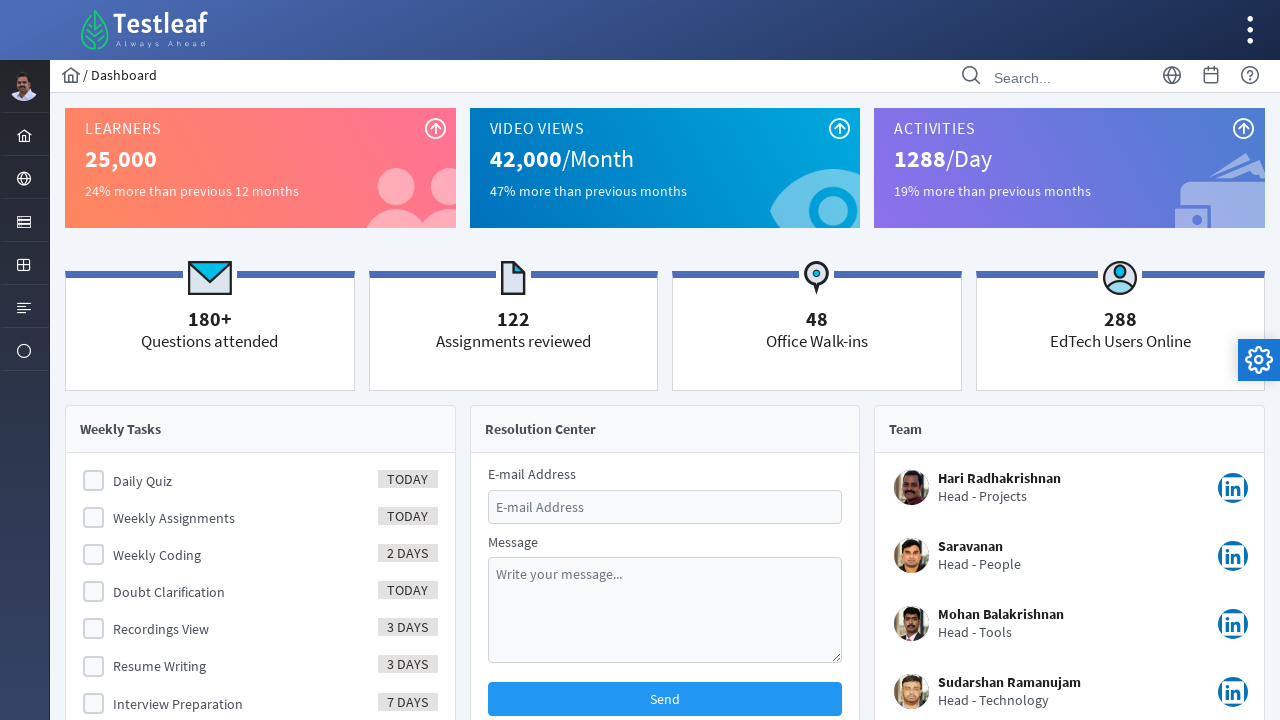

Scrolled to the bottom of the page
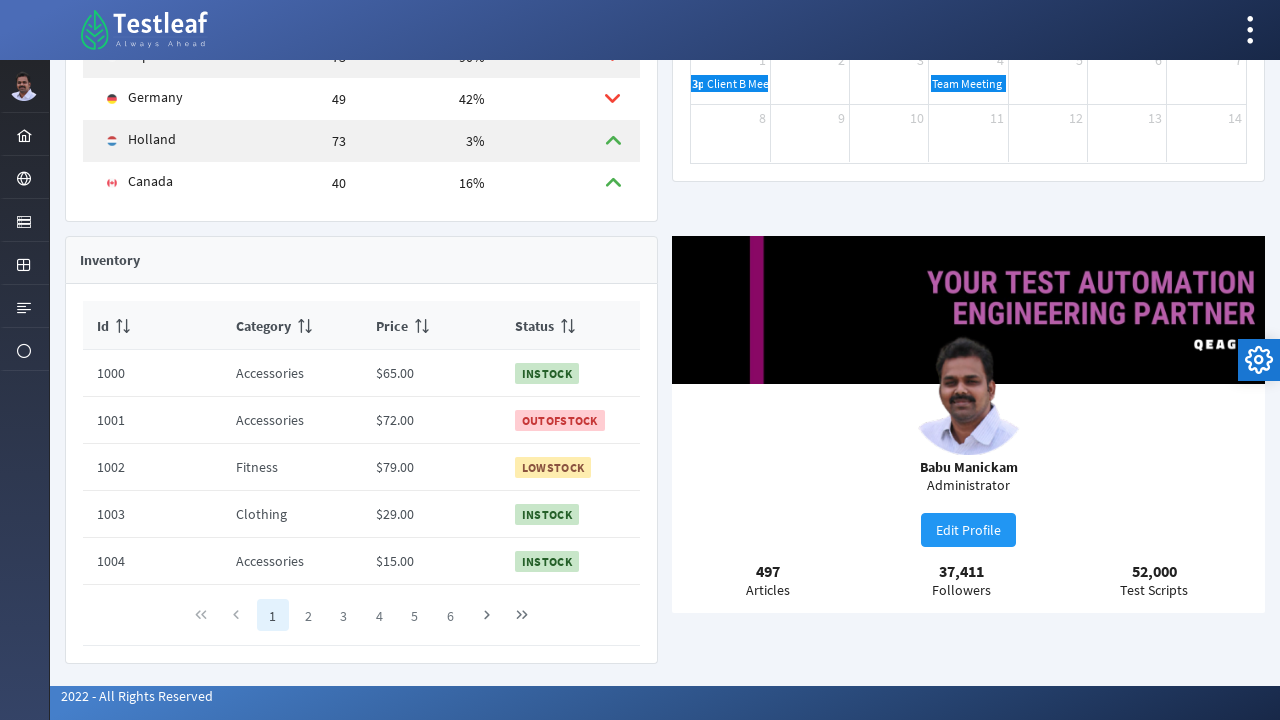

Waited 1000ms after scrolling to bottom
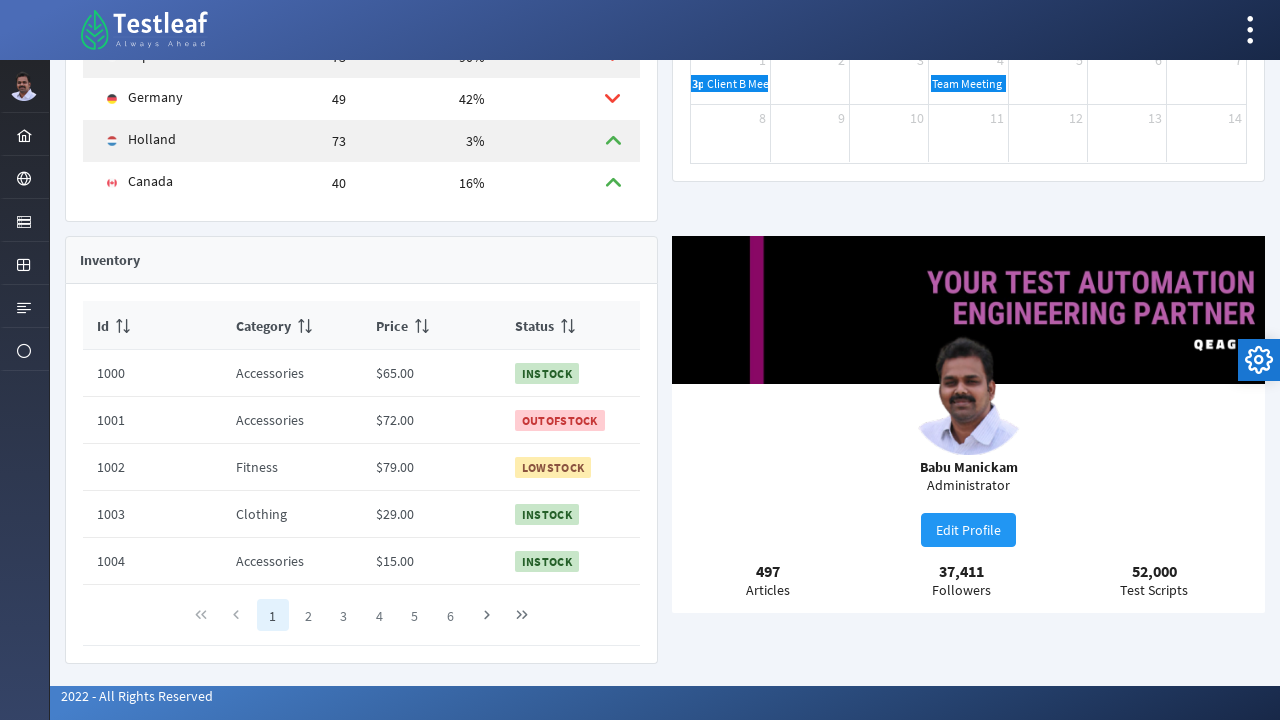

Scrolled to the top of the page
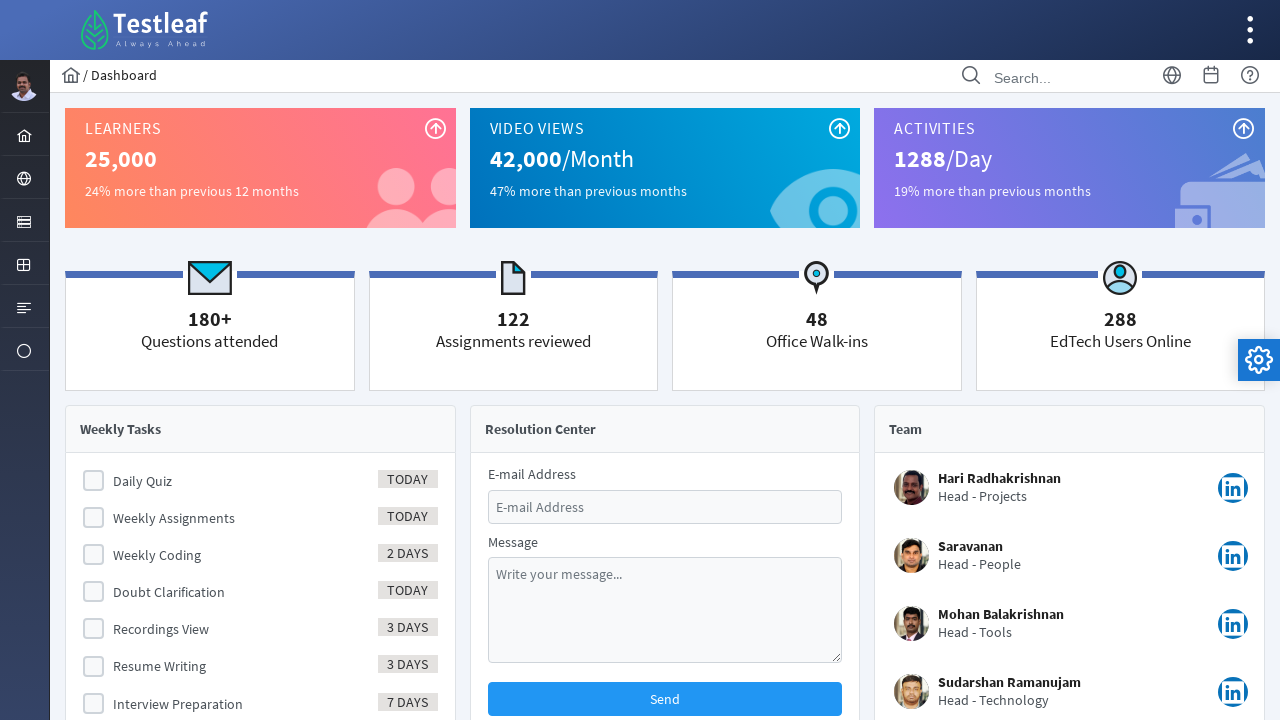

Waited 1000ms after scrolling to top
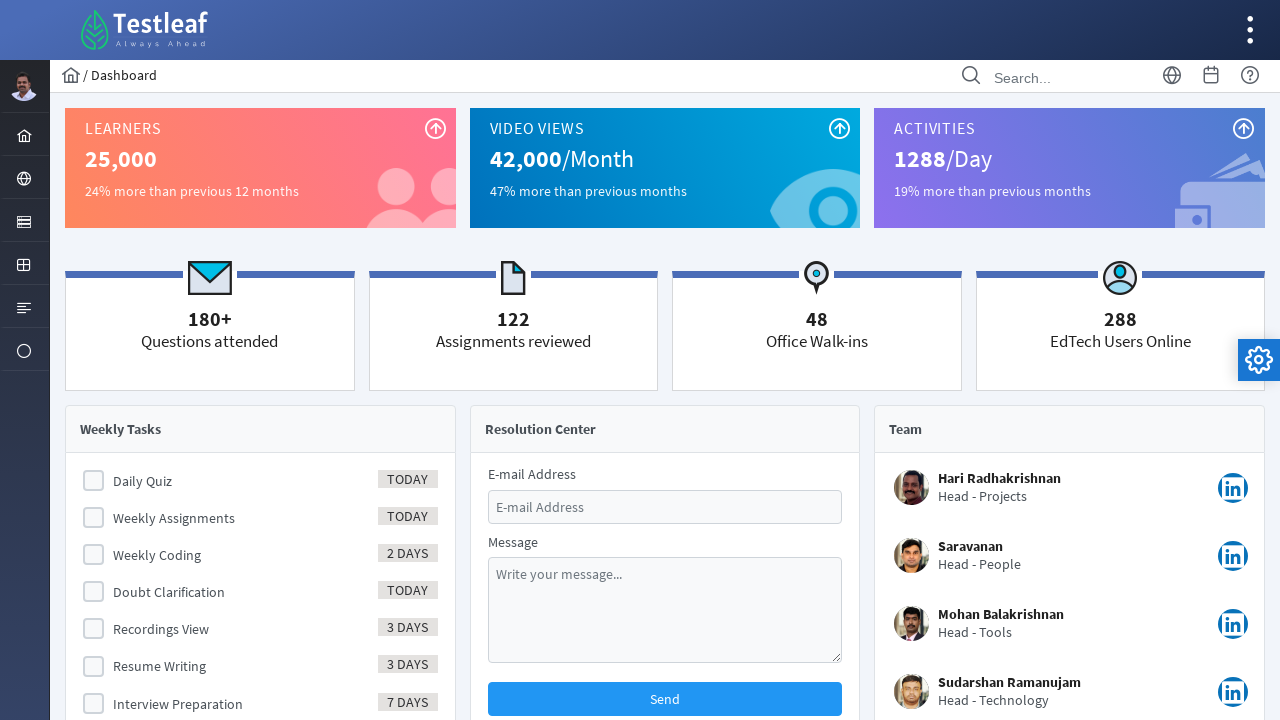

Located the Previous button element
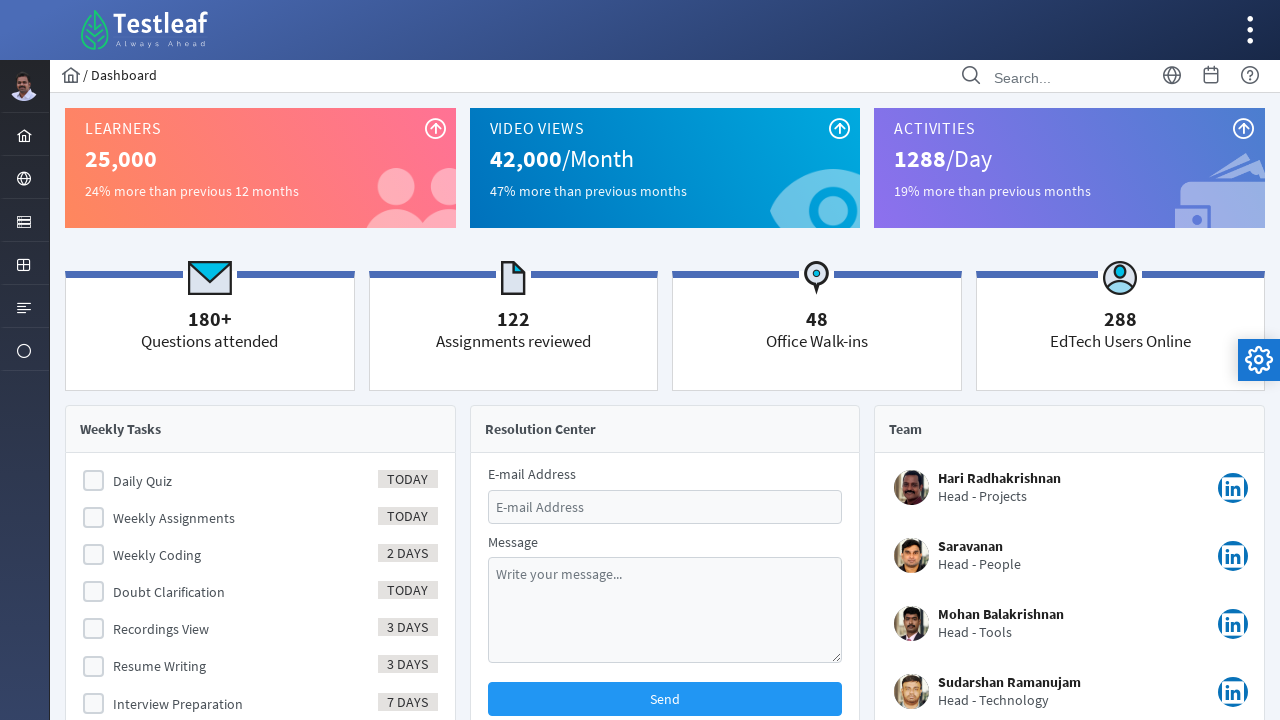

Scrolled to the Previous button element
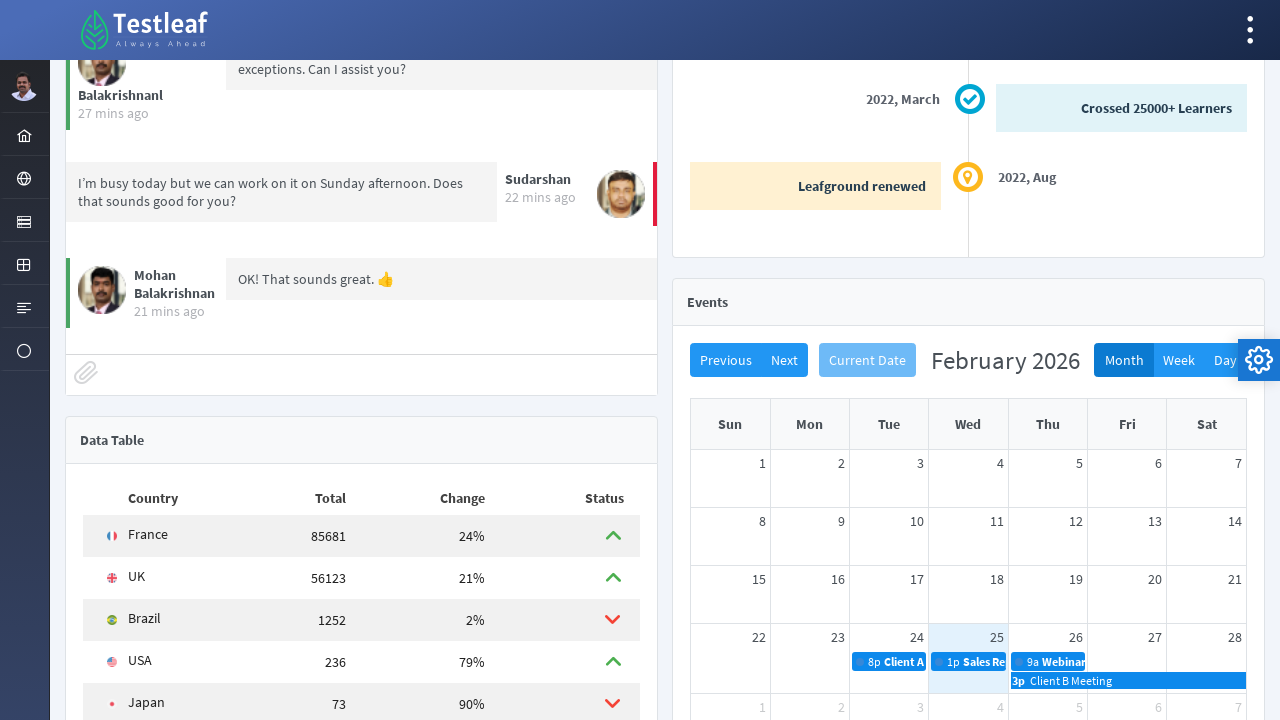

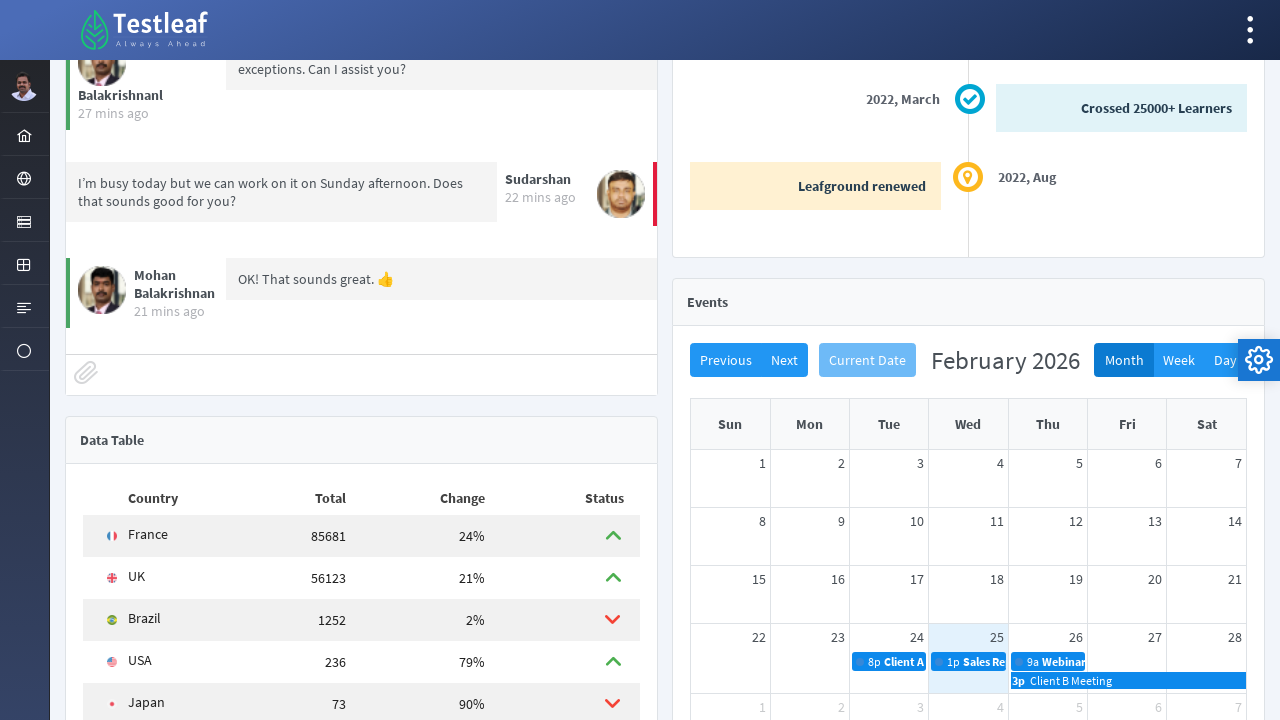